Tests iframe functionality by switching to an iframe, verifying content inside it, then switching back to the parent frame to verify header text

Starting URL: https://practice.cydeo.com/iframe

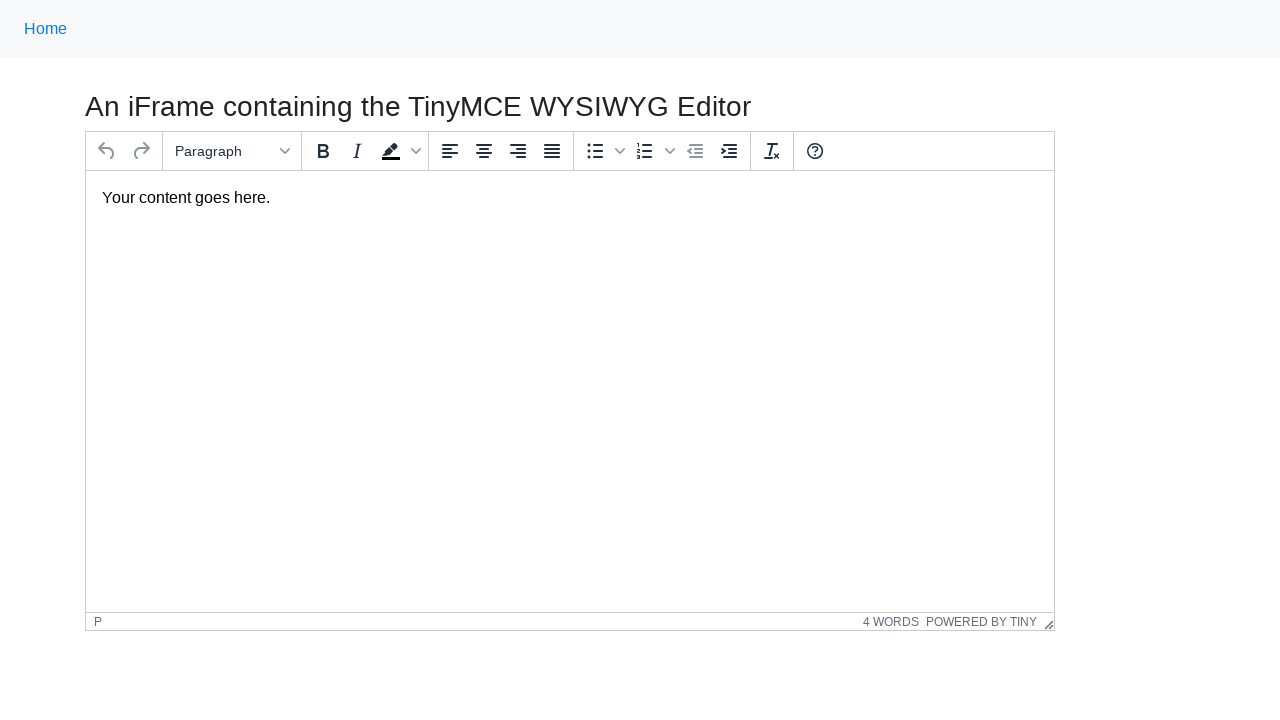

Navigated to iframe test page
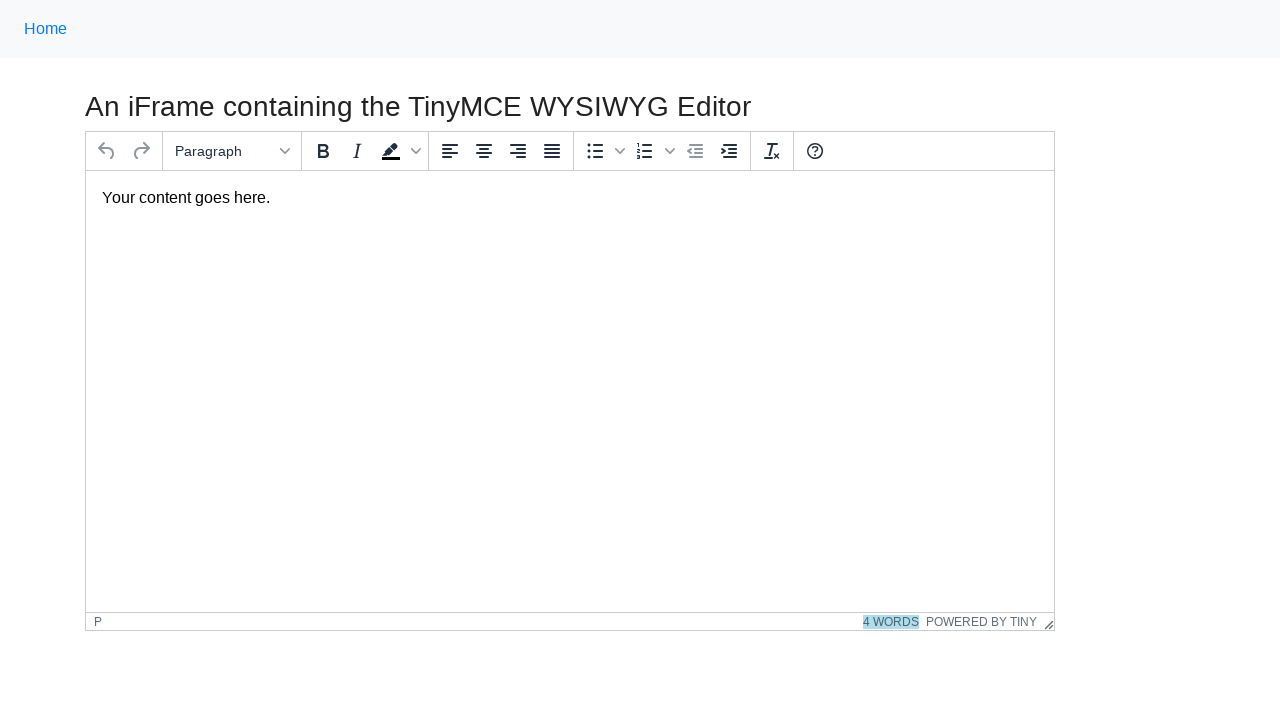

Located iframe element with id 'mce_0_ifr'
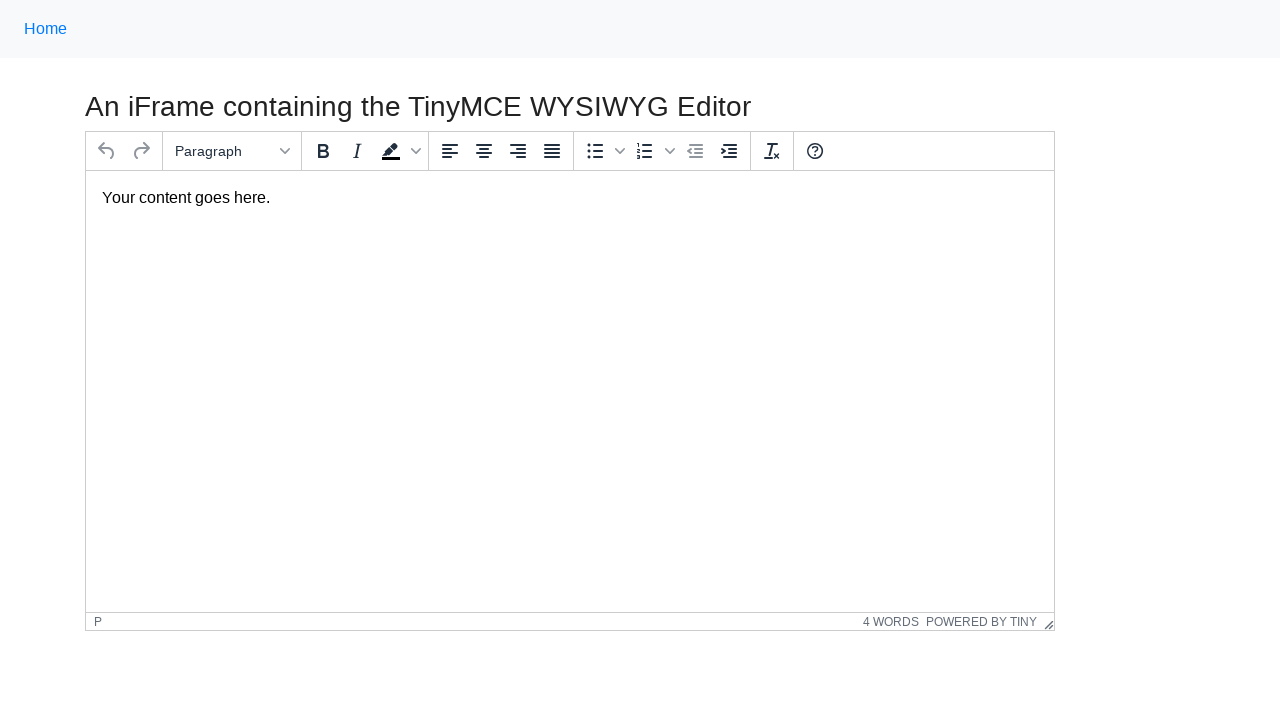

Verified paragraph text is displayed inside iframe
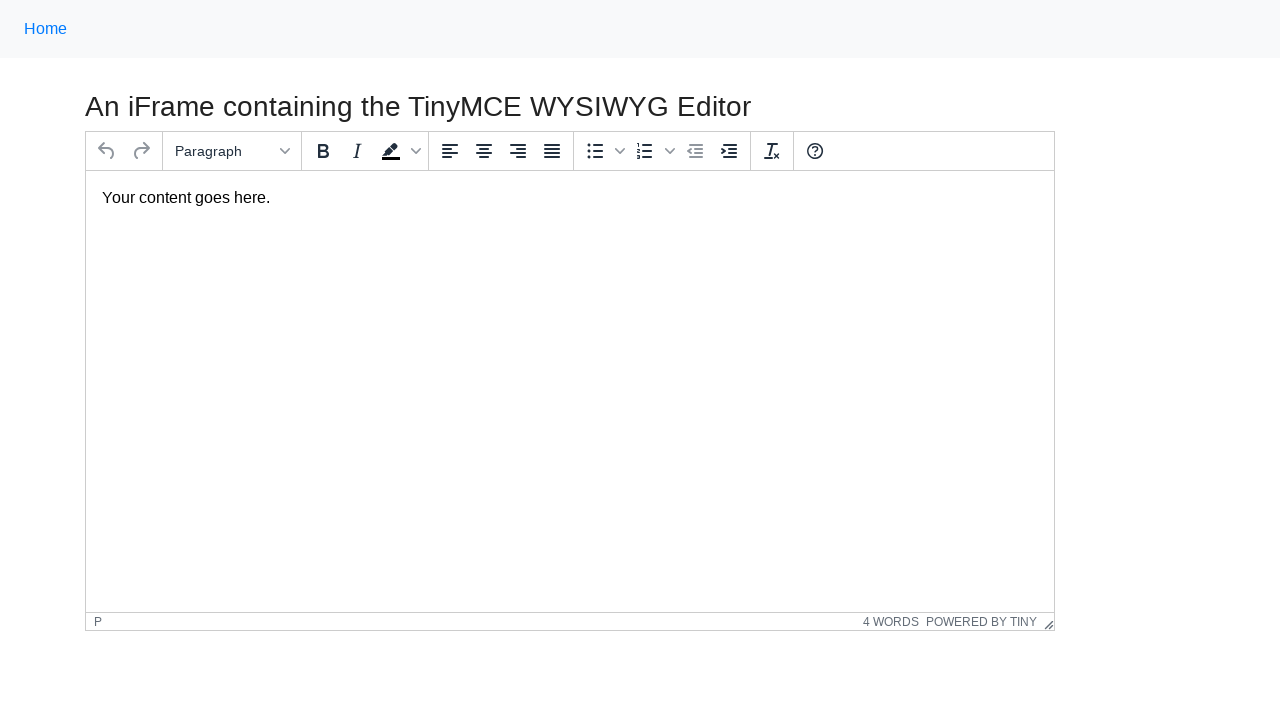

Verified header text (h3) is displayed in parent frame
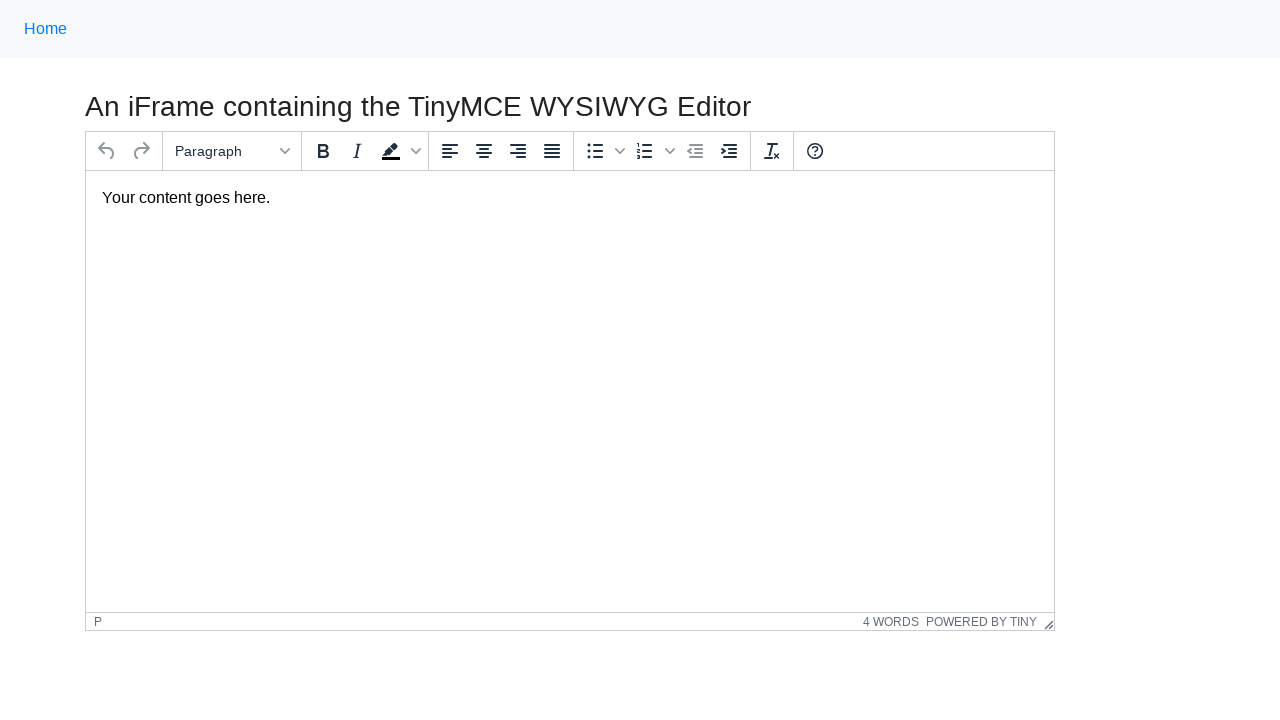

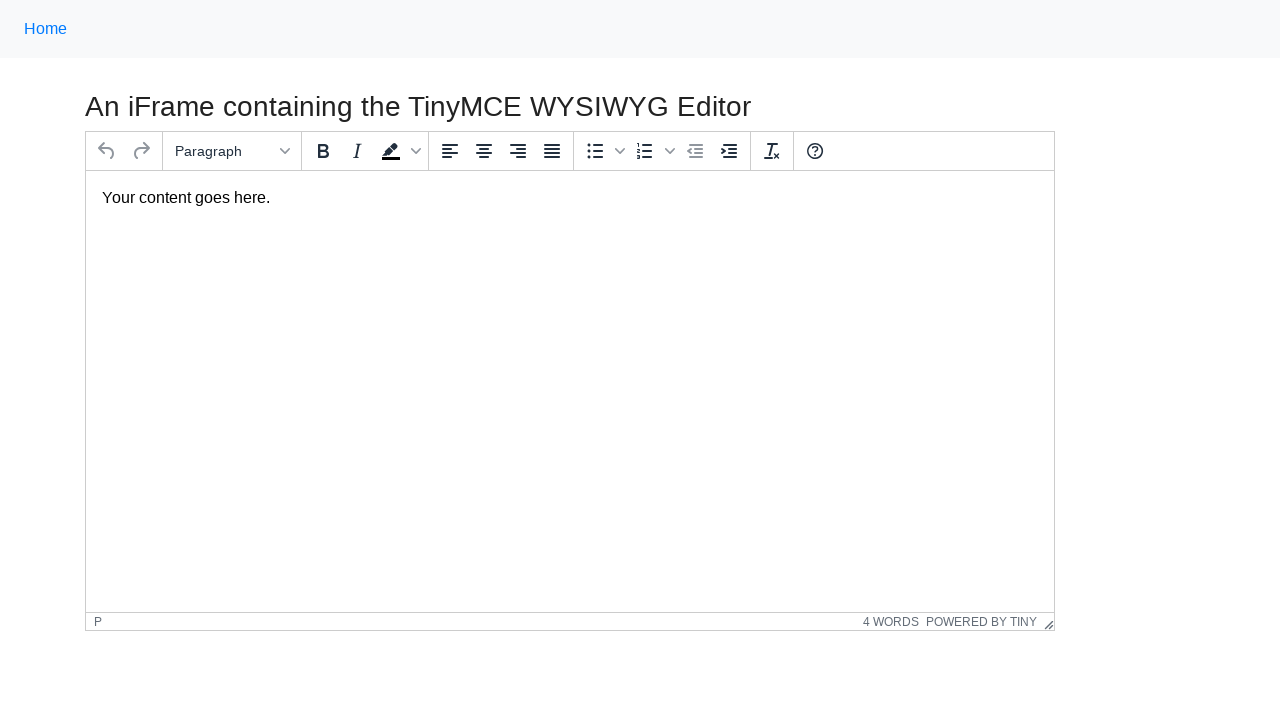